Tests browser window handling by clicking a button that opens a new tab, then switching to the new tab and verifying it opened correctly

Starting URL: https://demoqa.com/browser-windows

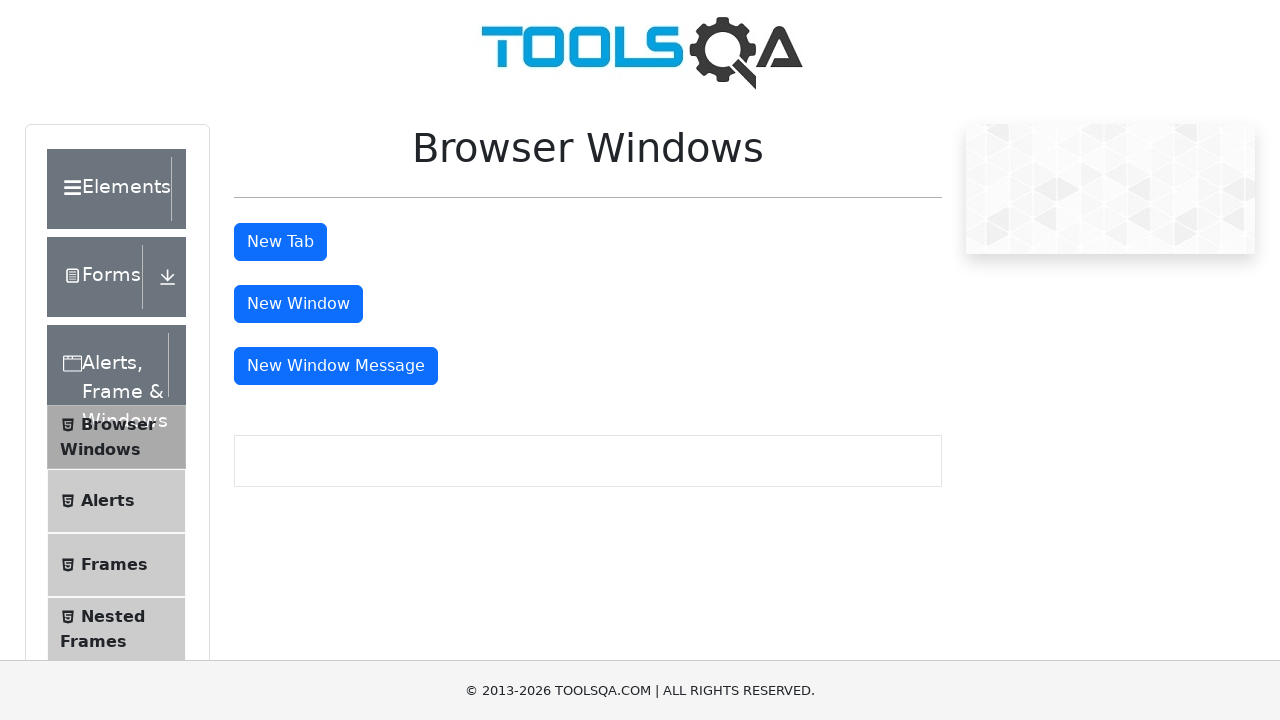

Clicked the 'New Tab' button to open a new tab at (280, 242) on #tabButton
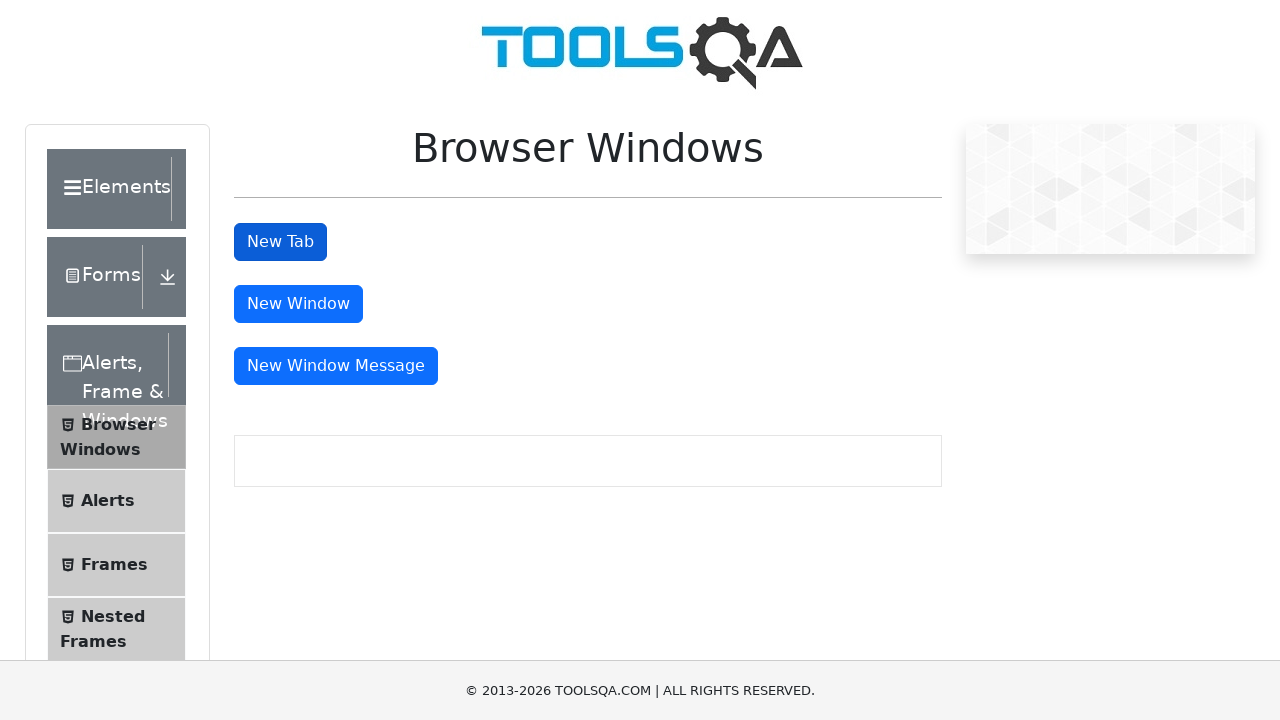

Clicked the 'New Tab' button and captured new page context at (280, 242) on #tabButton
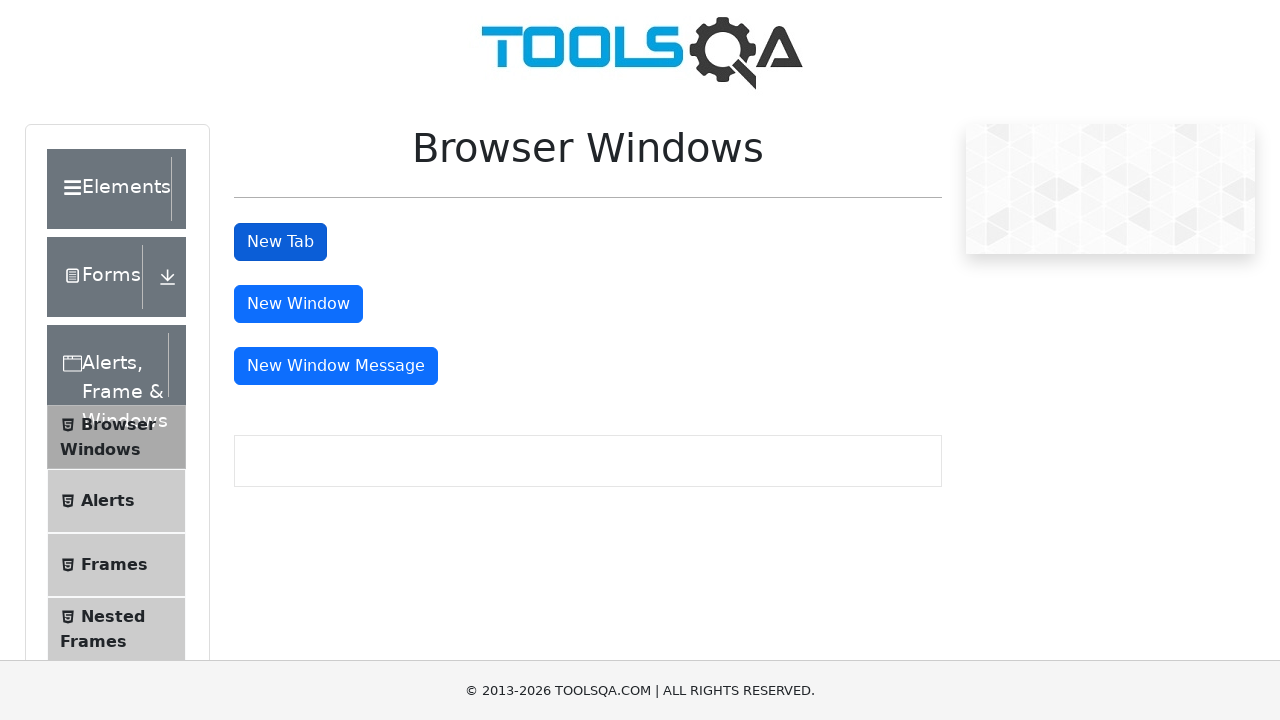

Retrieved the new page object from context
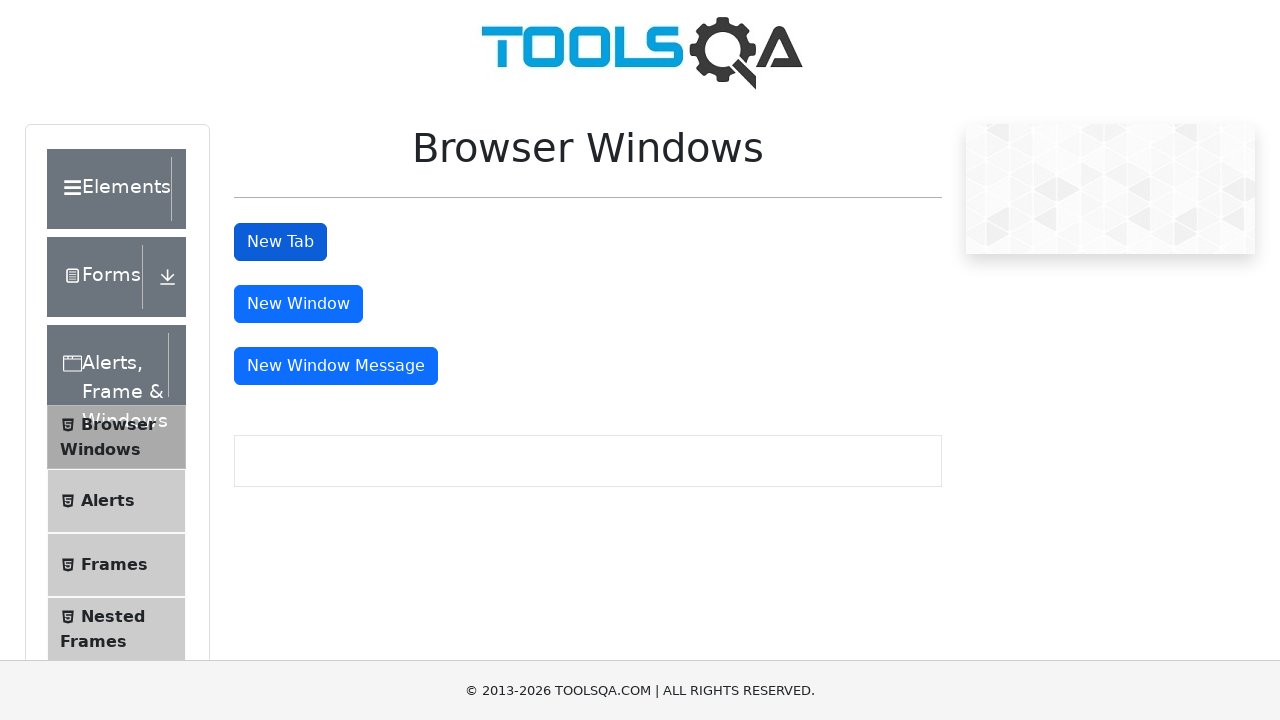

New tab page loaded successfully
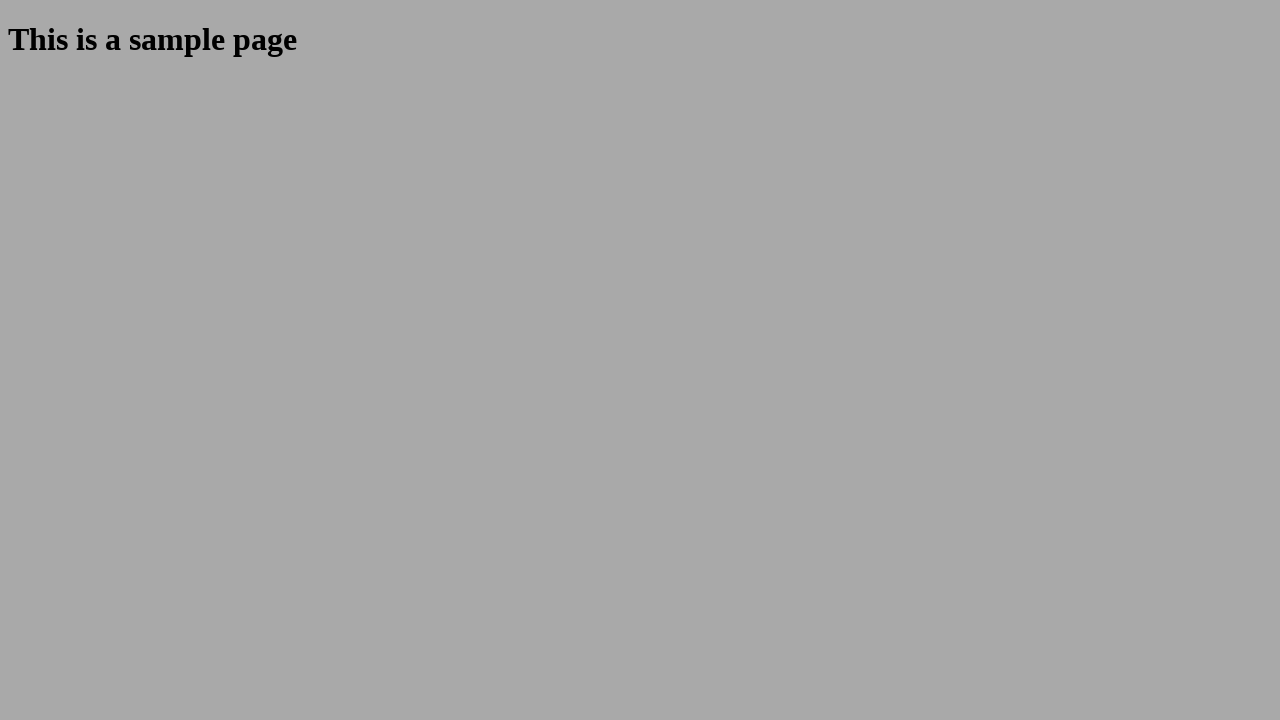

Verified new tab URL: https://demoqa.com/sample
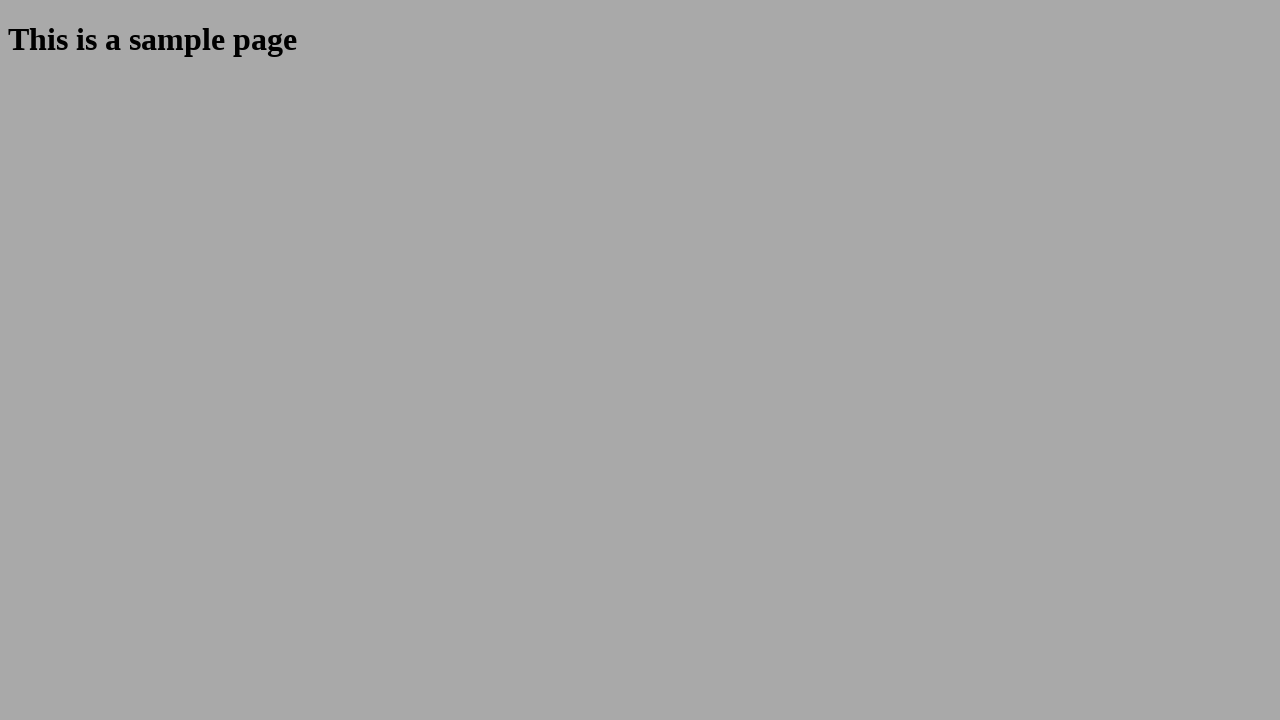

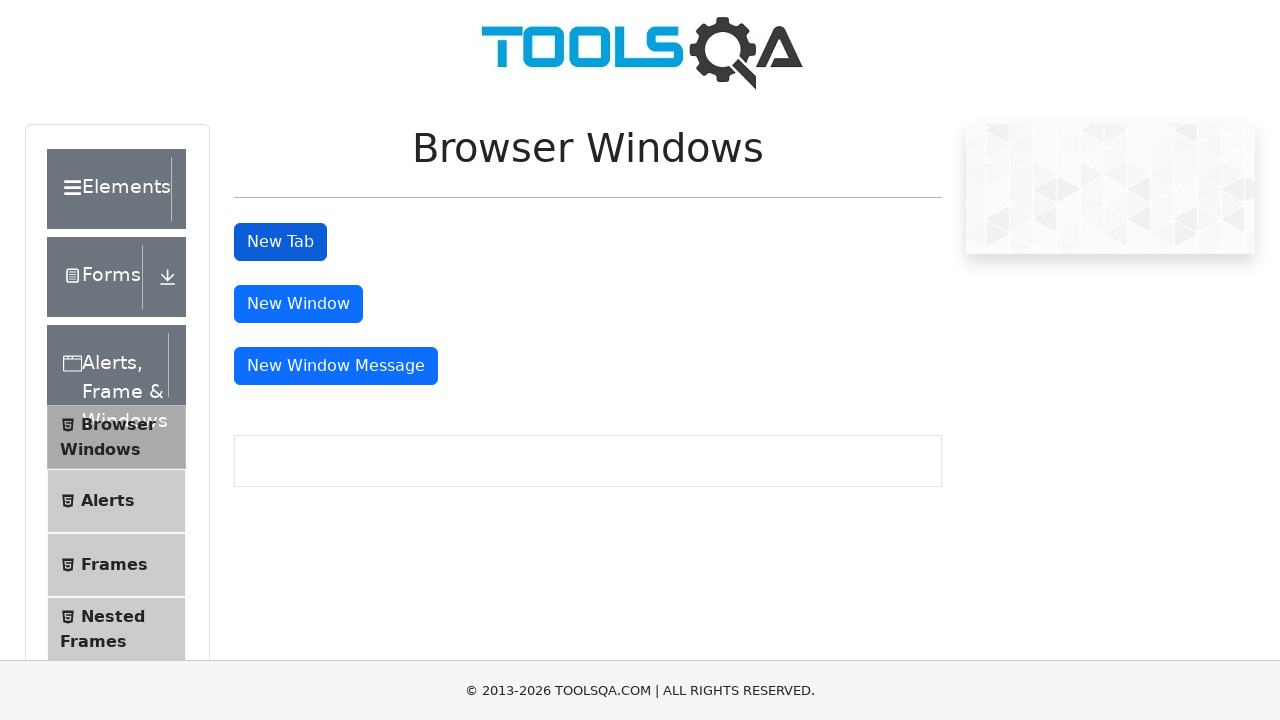